Tests form field validation by attempting to submit an empty form and checking for validation errors

Starting URL: https://demoqa.com/automation-practice-form

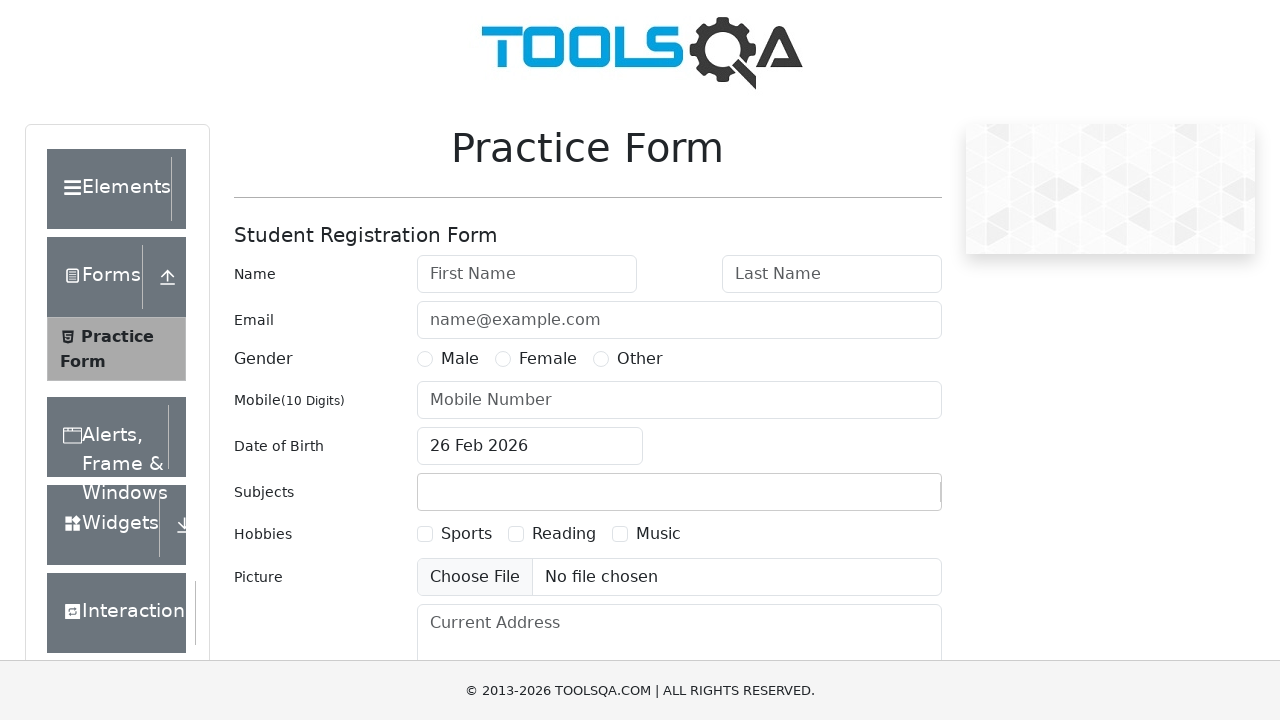

Clicked submit button to attempt form submission with empty fields
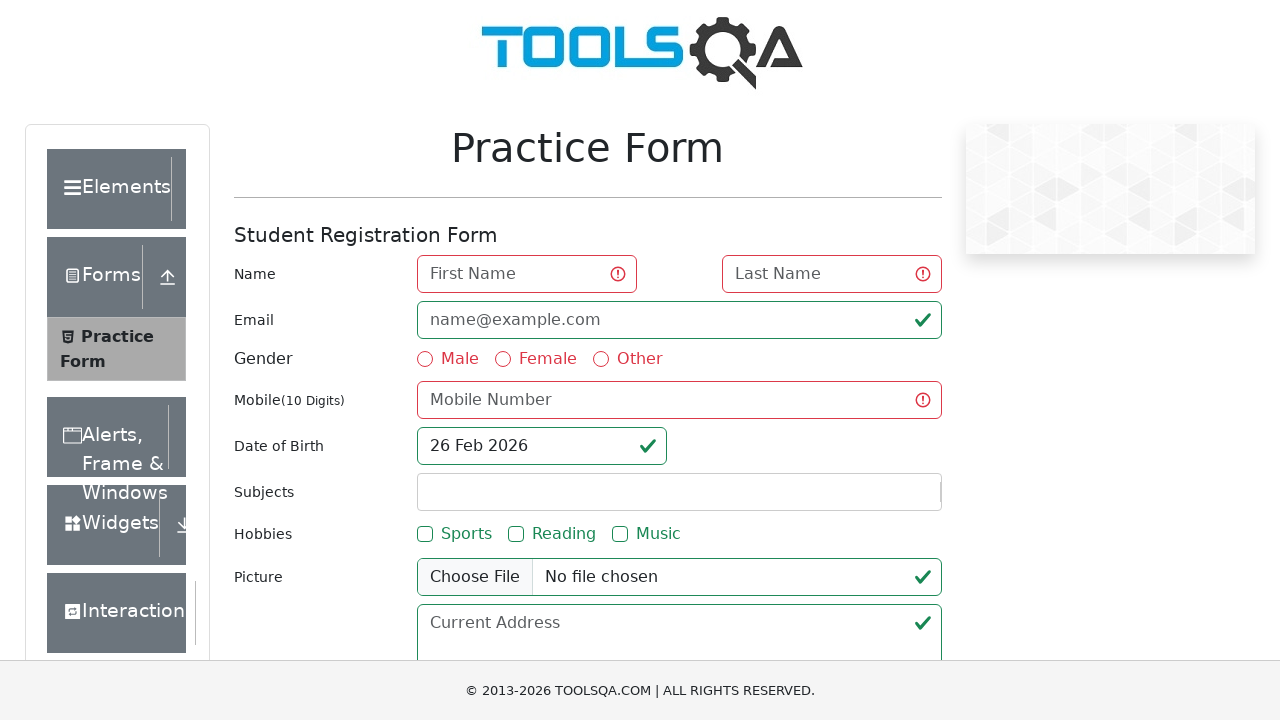

Located the first name field
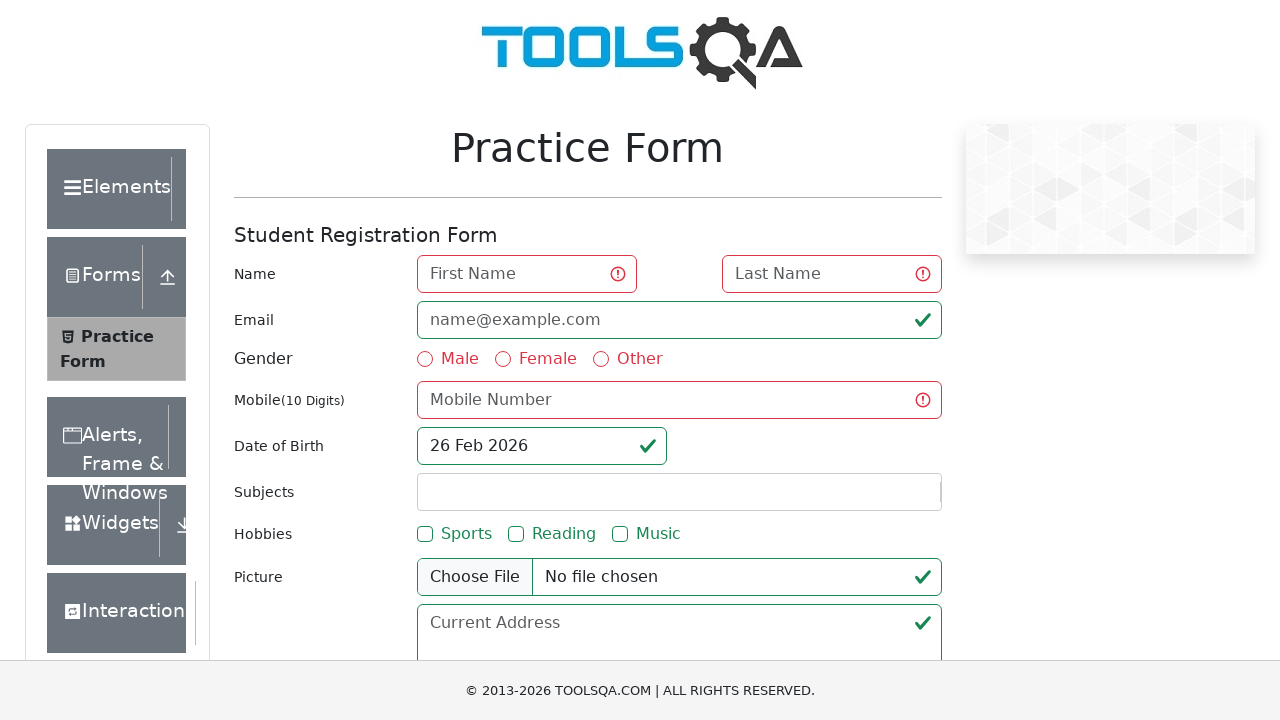

Waited 500ms for validation error messages to appear
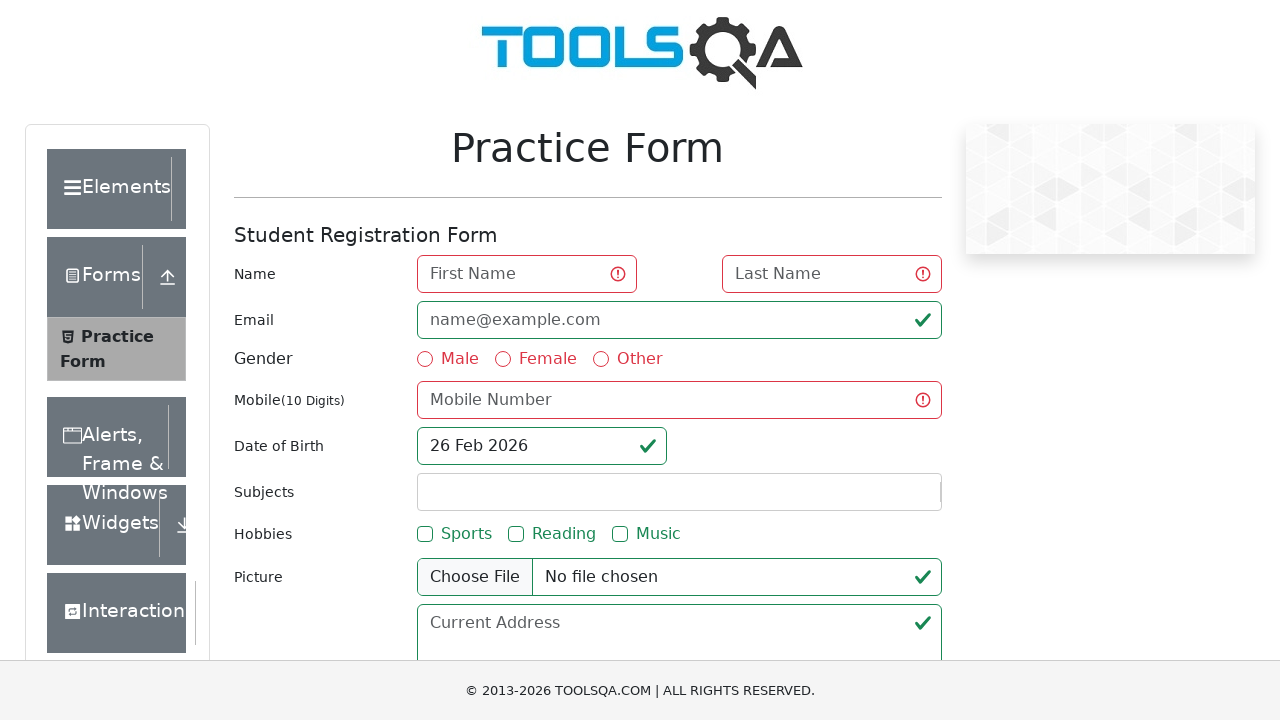

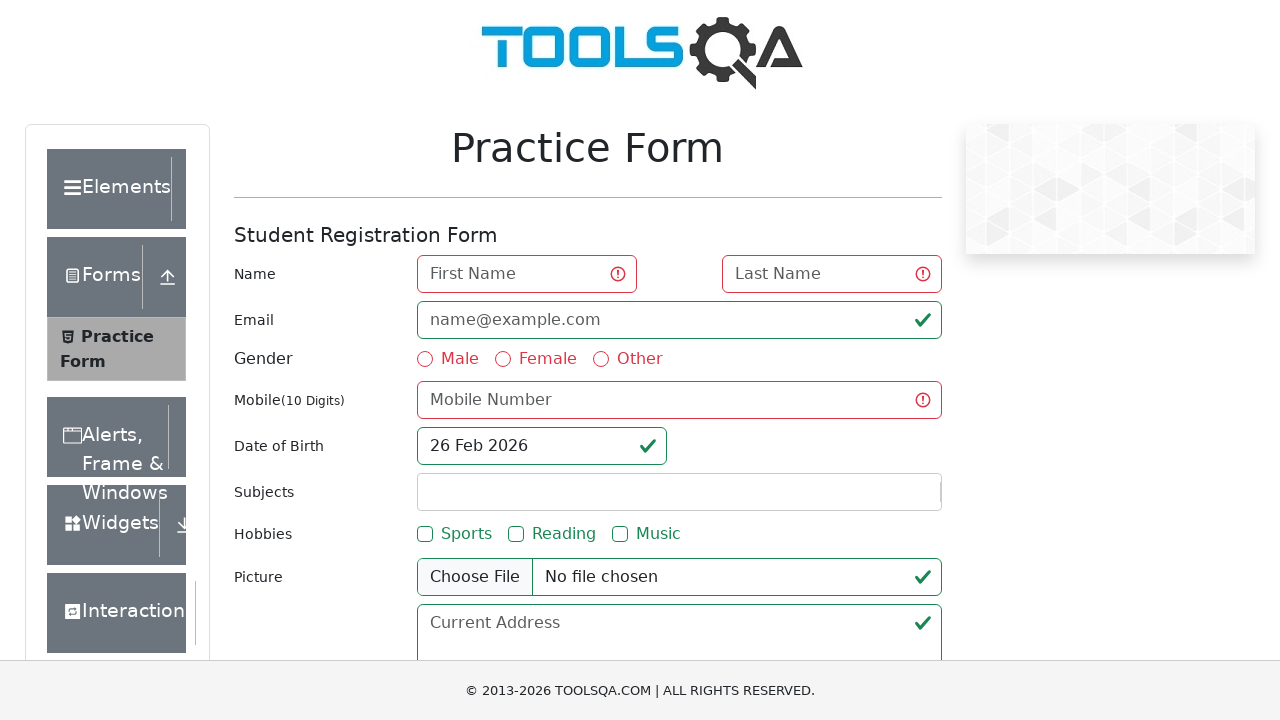